Tests dynamic loading functionality by clicking a start button and waiting for the dynamically loaded content to appear on the page

Starting URL: https://the-internet.herokuapp.com/dynamic_loading/1

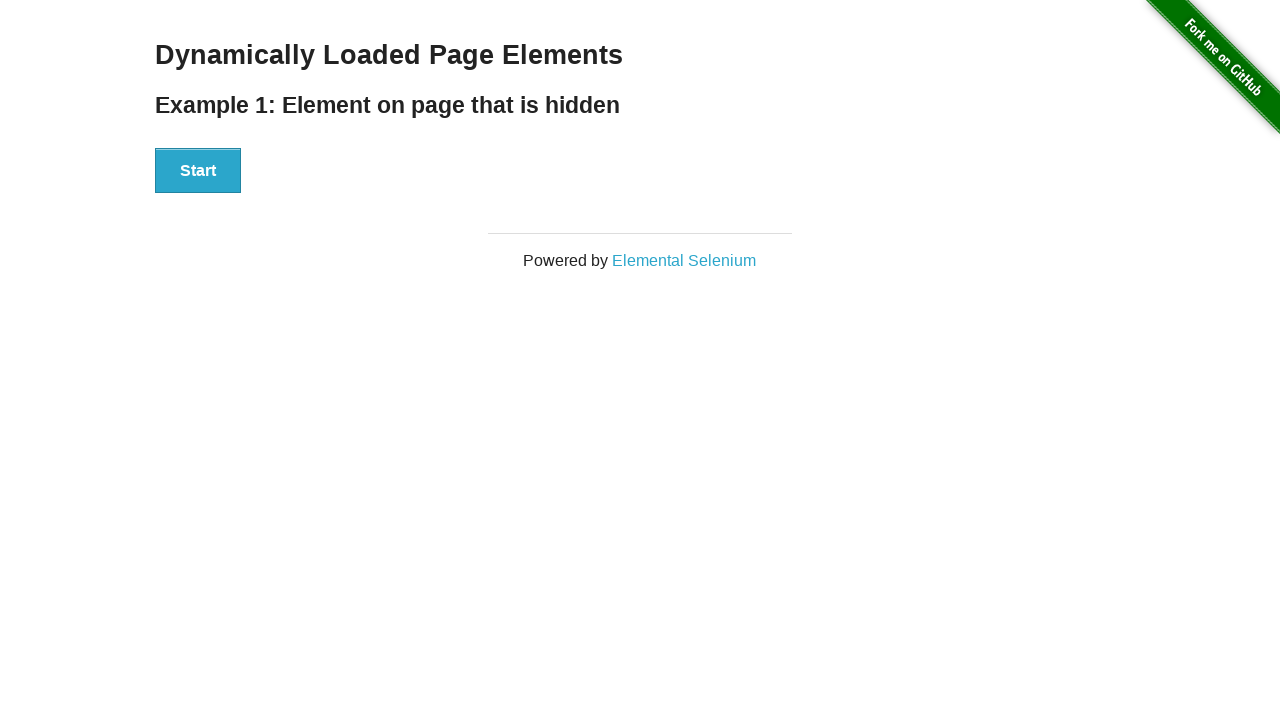

Clicked the start button to trigger dynamic loading at (198, 171) on #start button
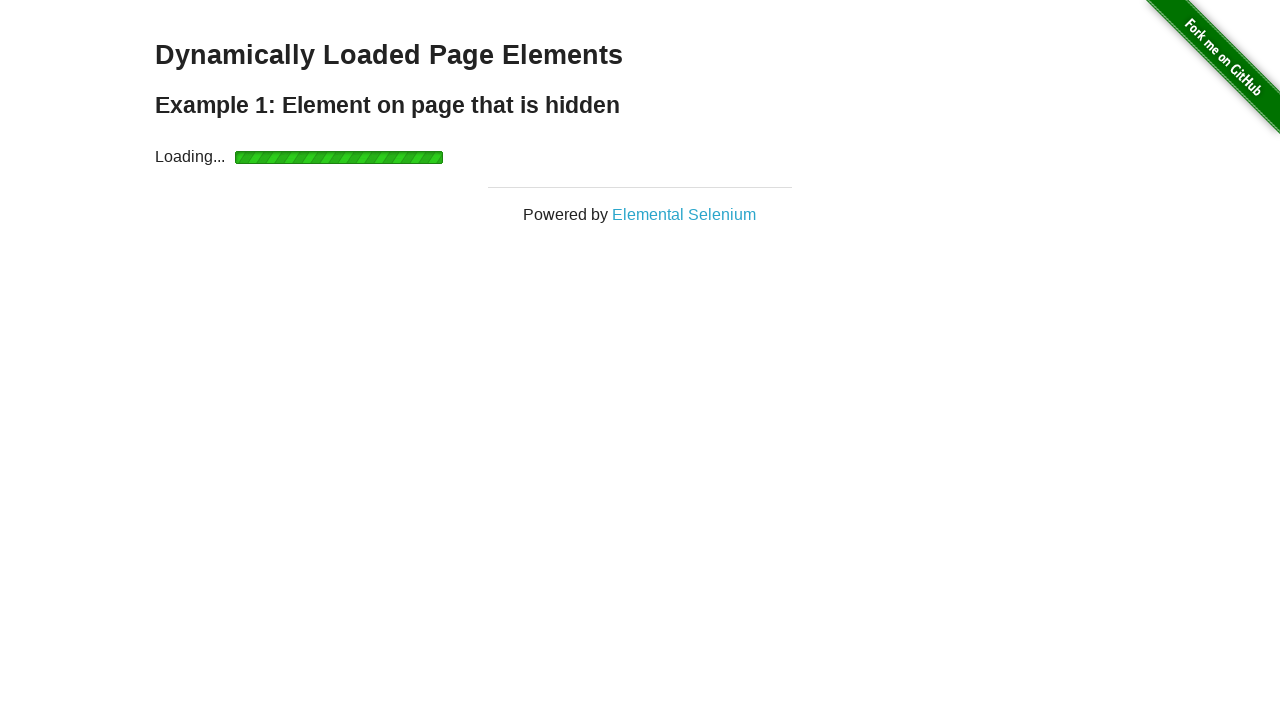

Dynamically loaded content appeared on the page
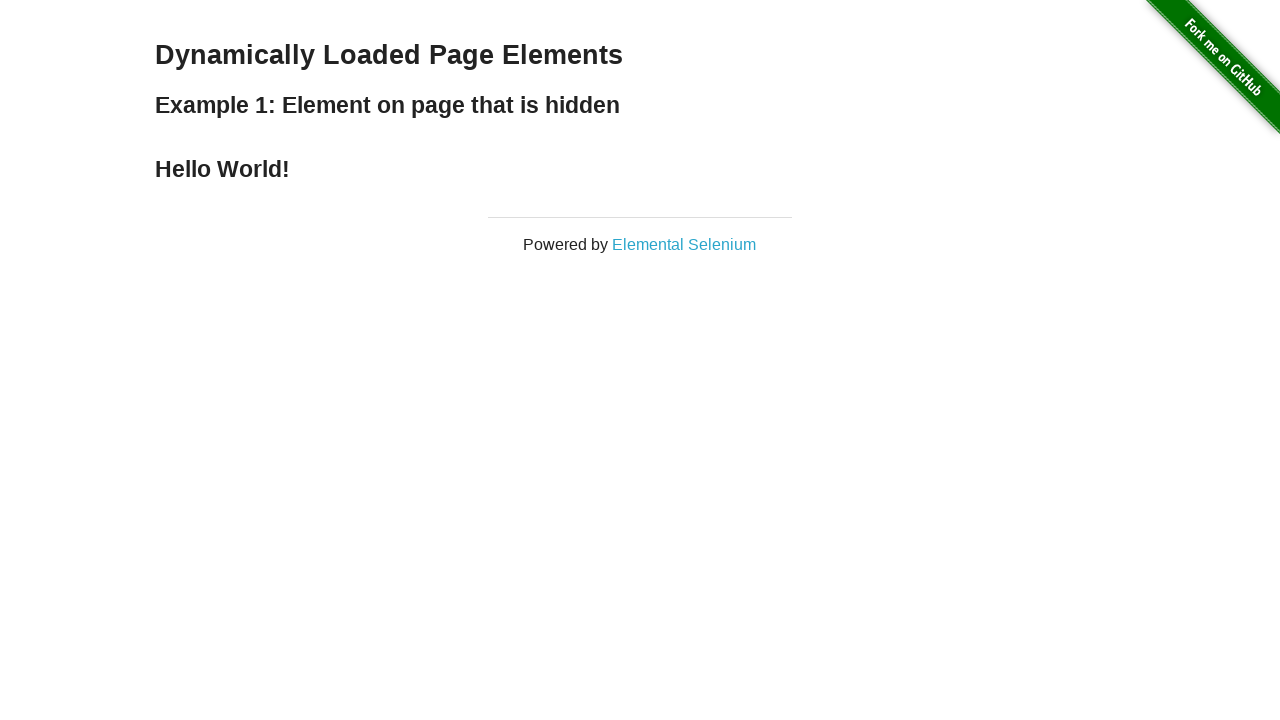

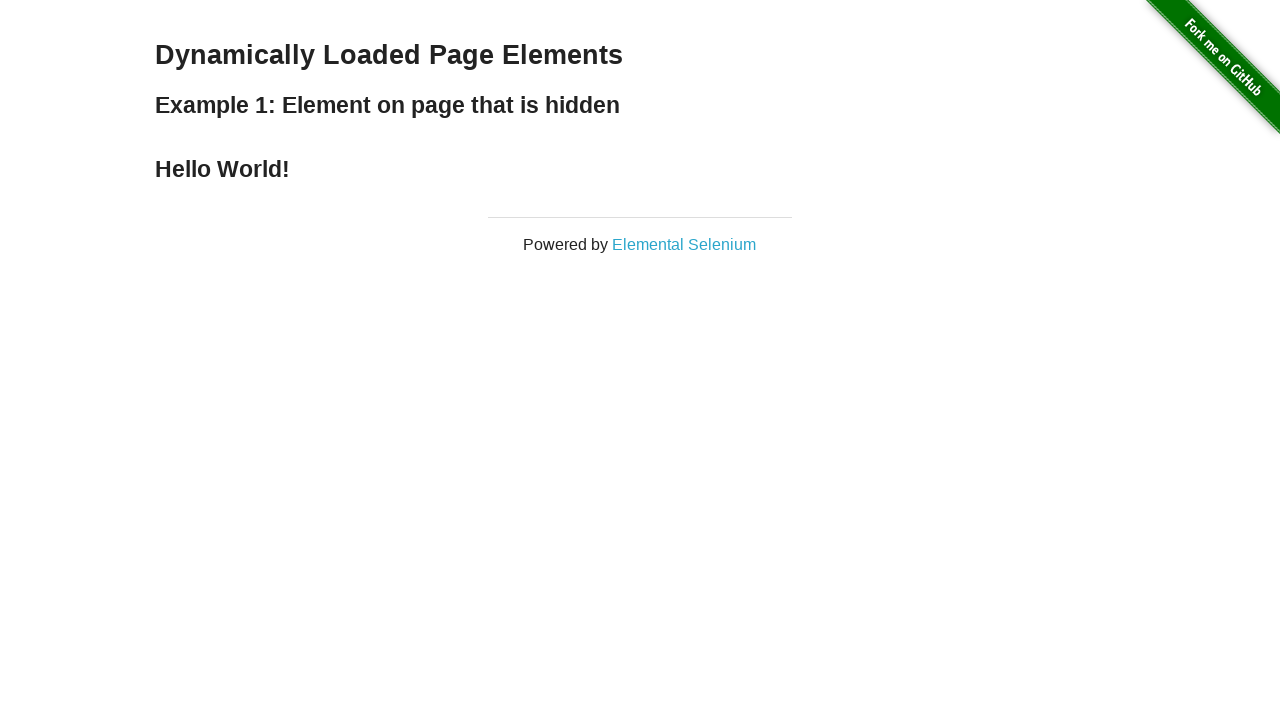